Tests handling multiple browser windows by clicking a link that opens a new tab, switching to the child window, then closing it and switching back to the parent window

Starting URL: https://the-internet.herokuapp.com/windows

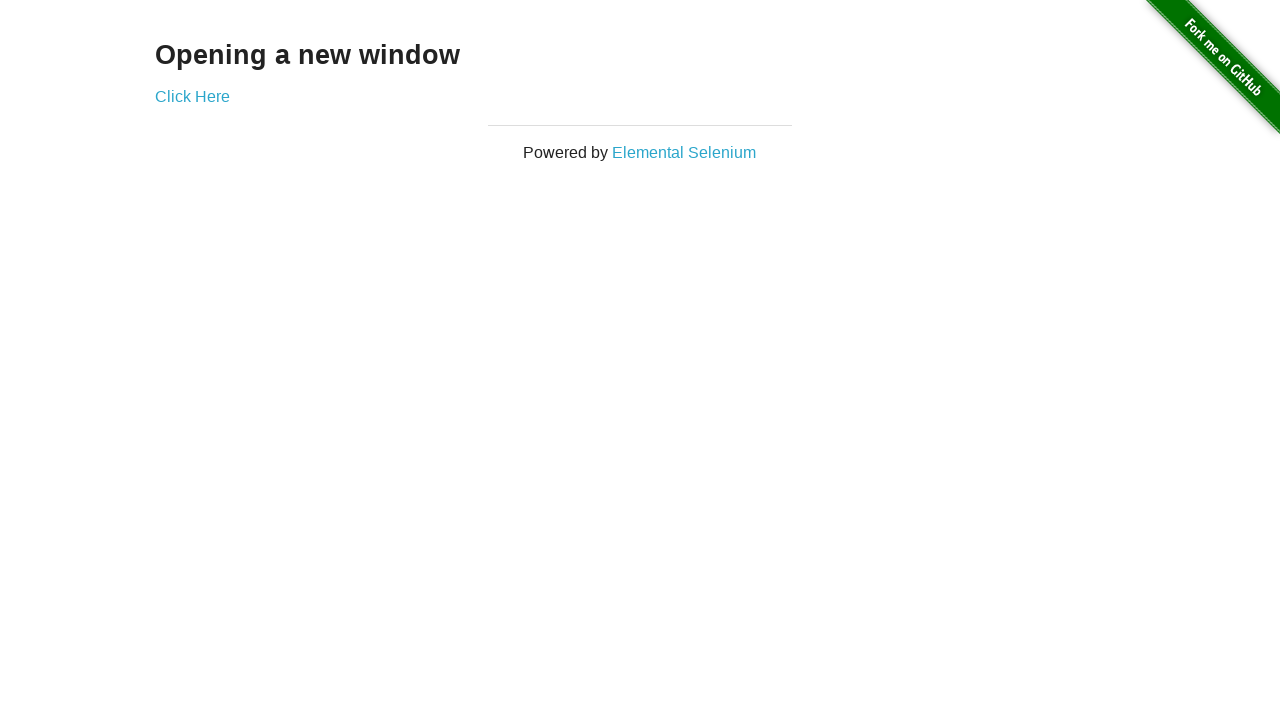

Clicked 'Click Here' link to open new tab at (192, 96) on text=Click Here
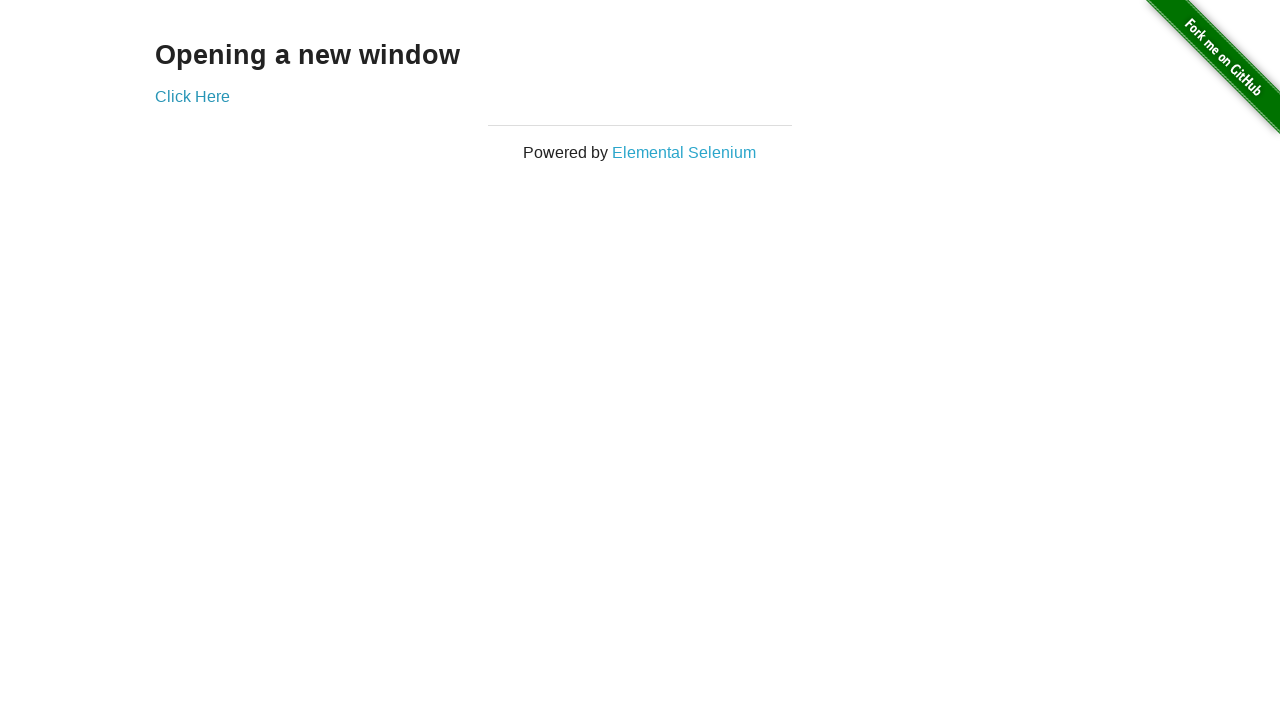

Captured new child window/tab
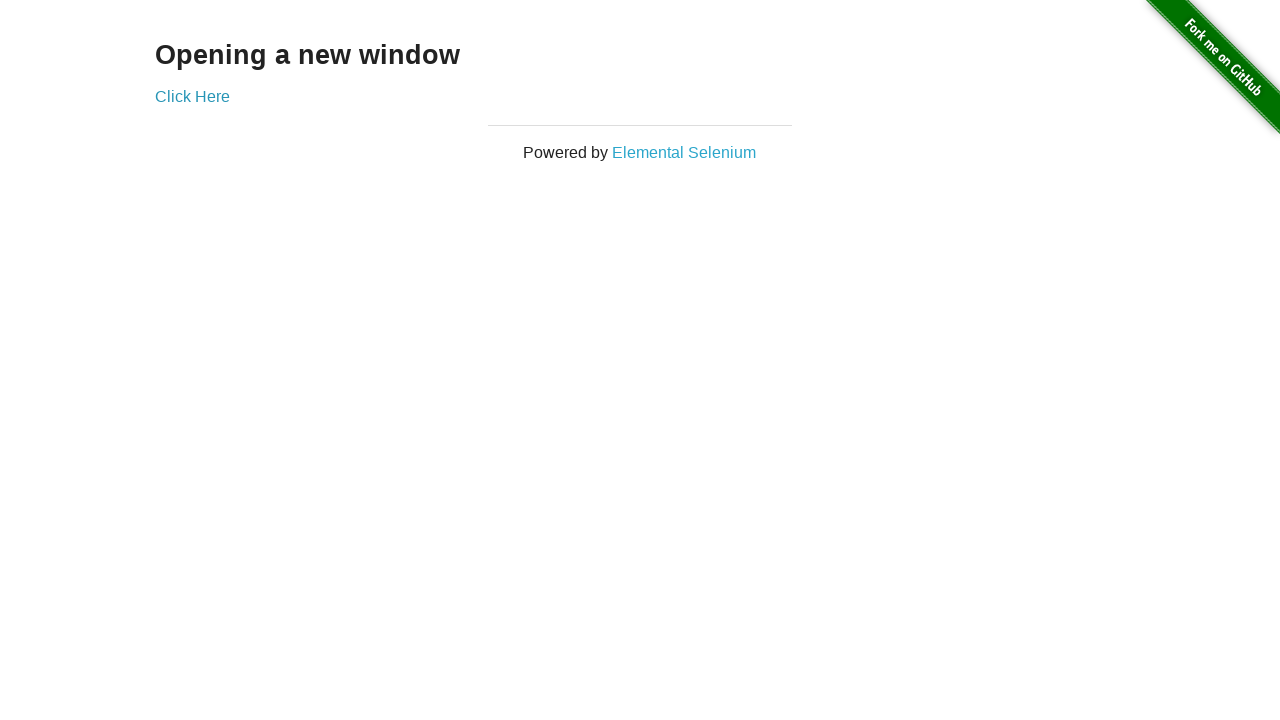

Child page loaded completely
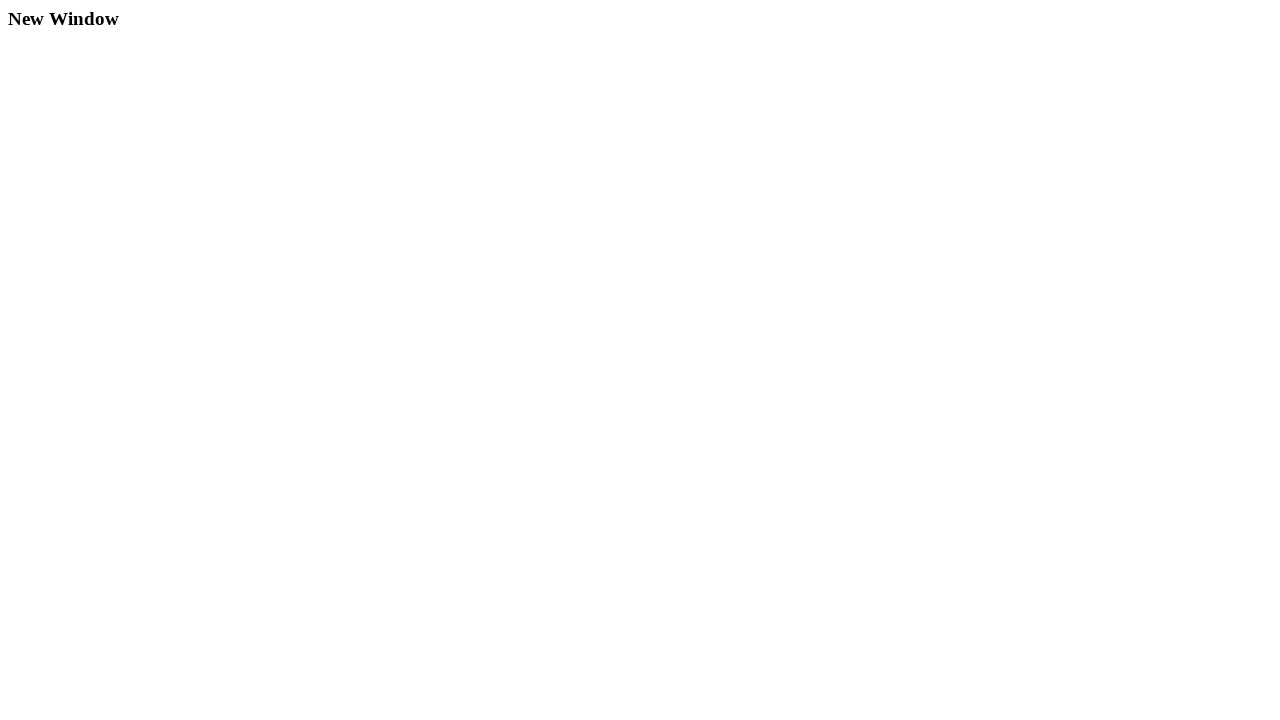

Child window title verified: New Window
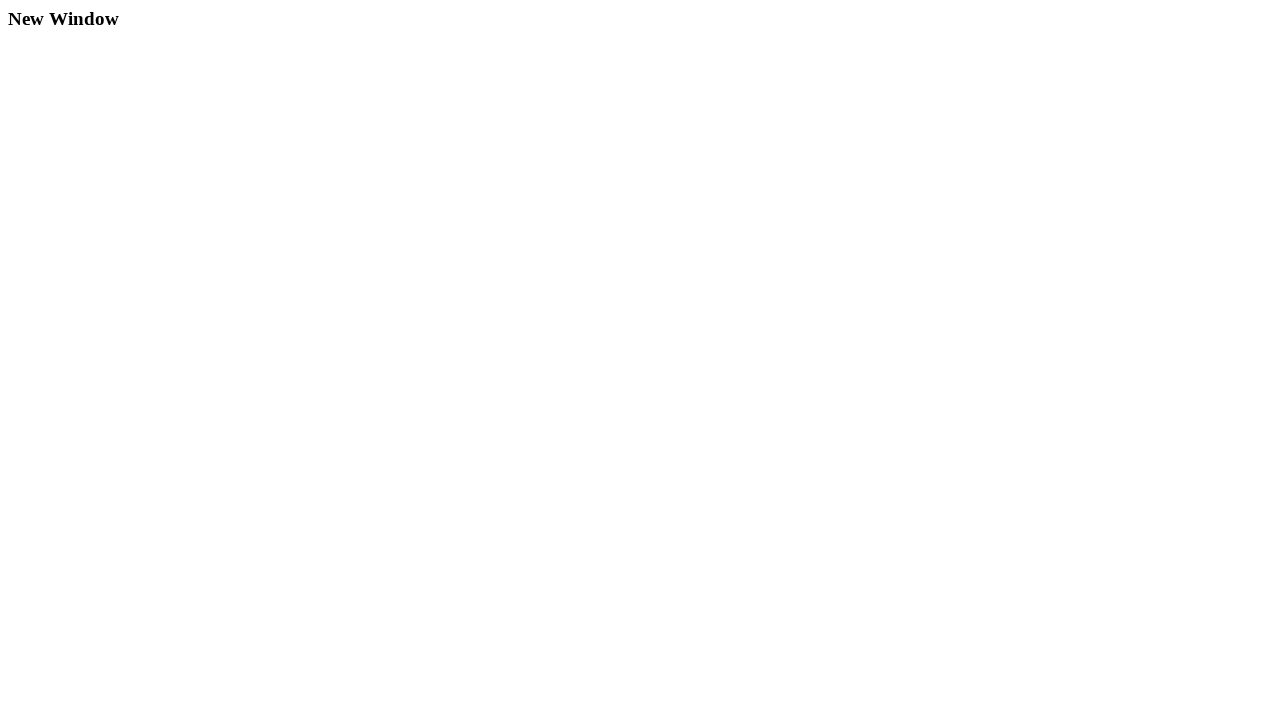

Closed child window/tab
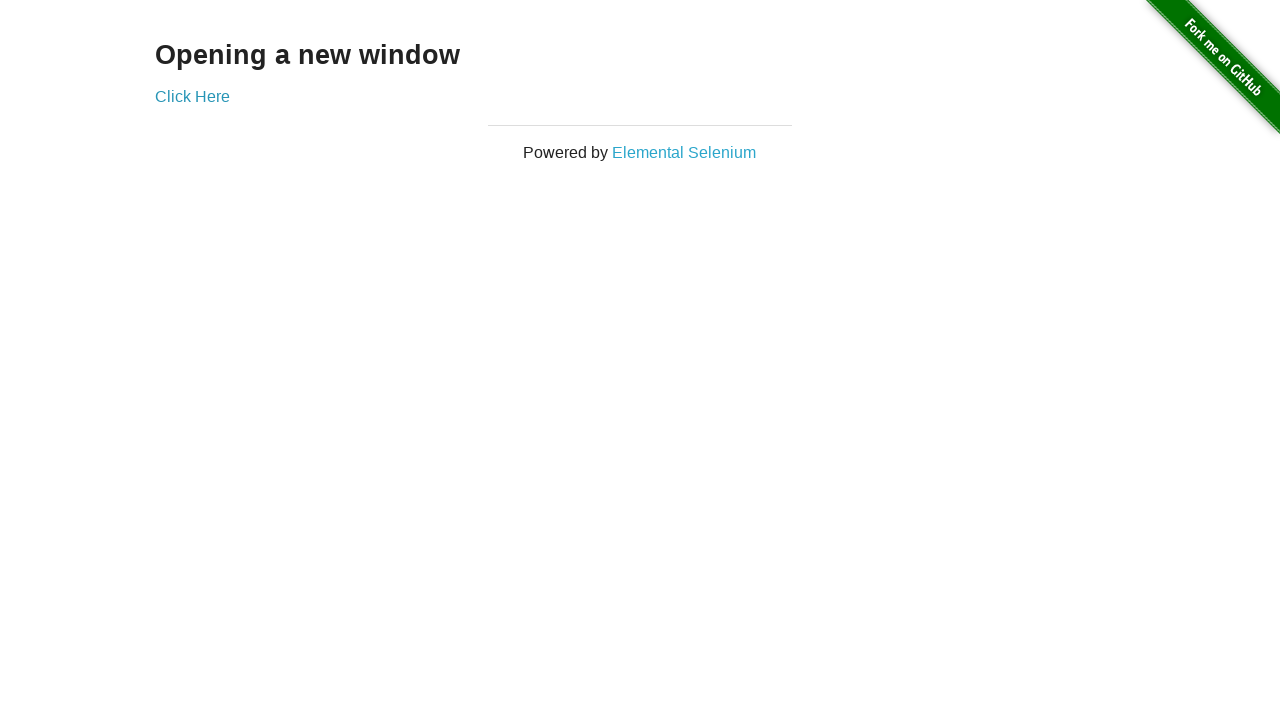

Parent window is active and loaded
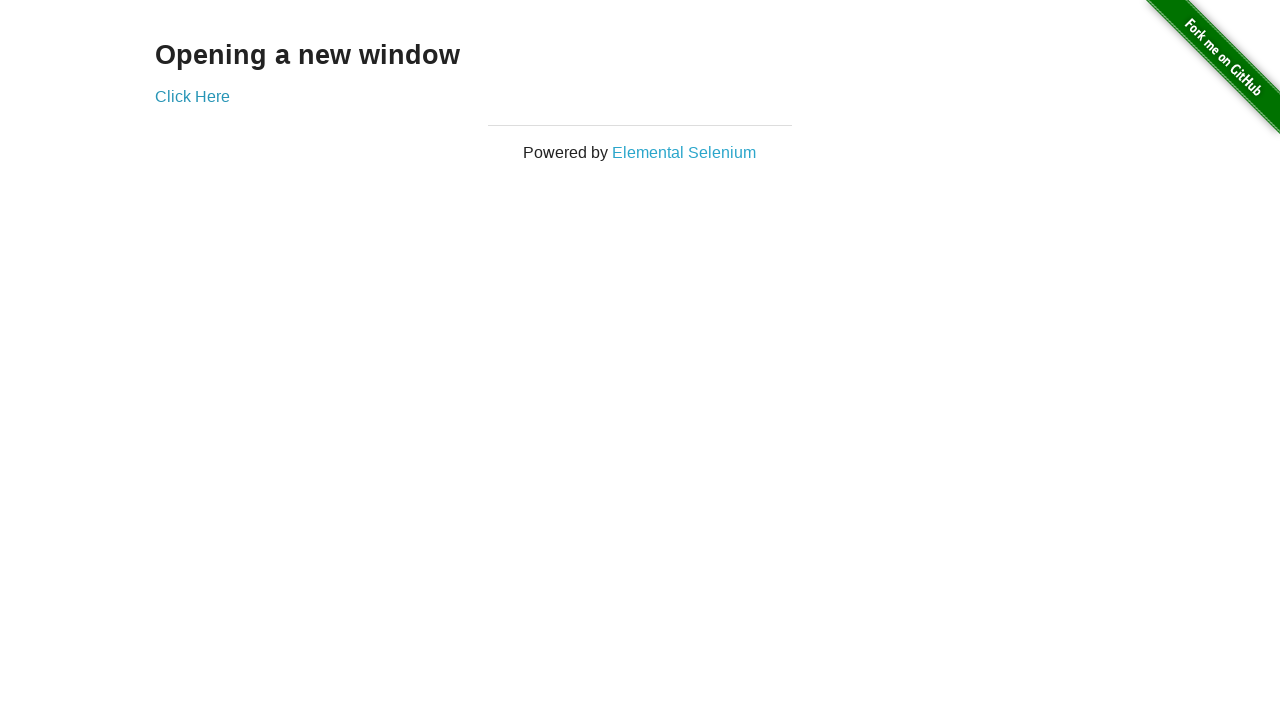

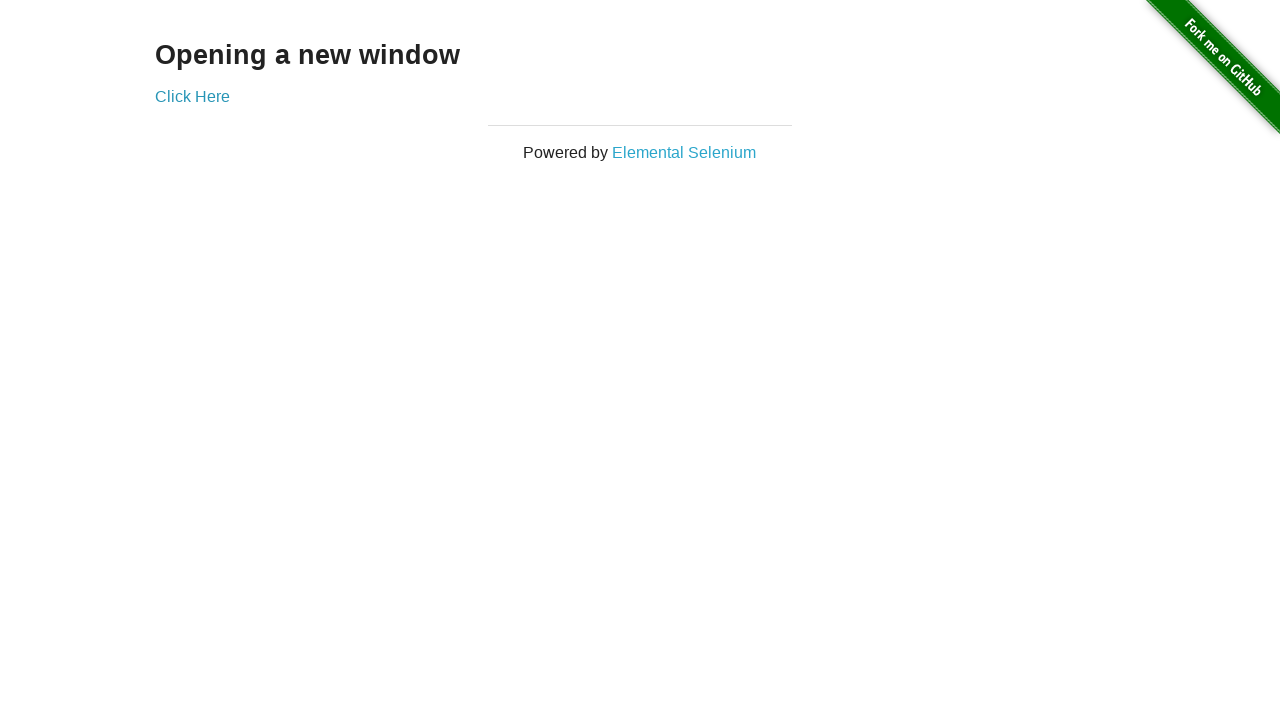